Navigates to YouTube homepage and enters a search query "tutorials" in the search box

Starting URL: https://www.youtube.com

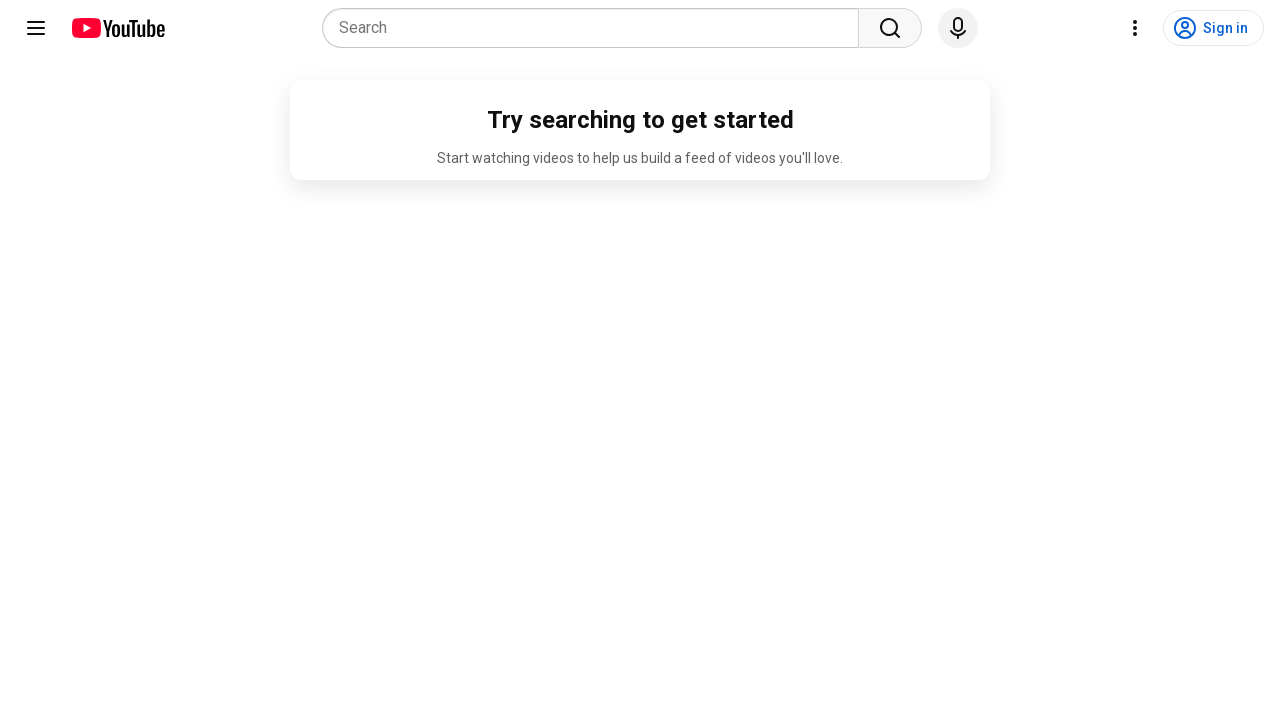

Navigated to YouTube homepage
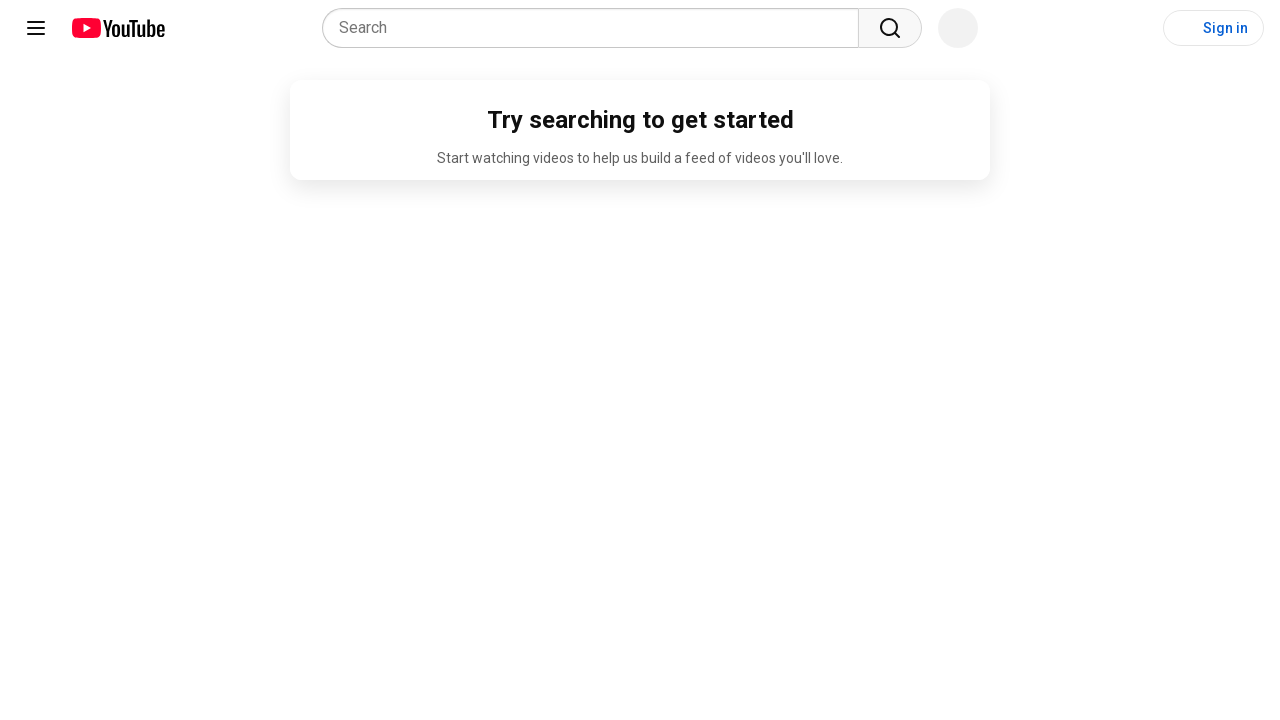

Entered 'tutorials' in the search box on input[name='search_query']
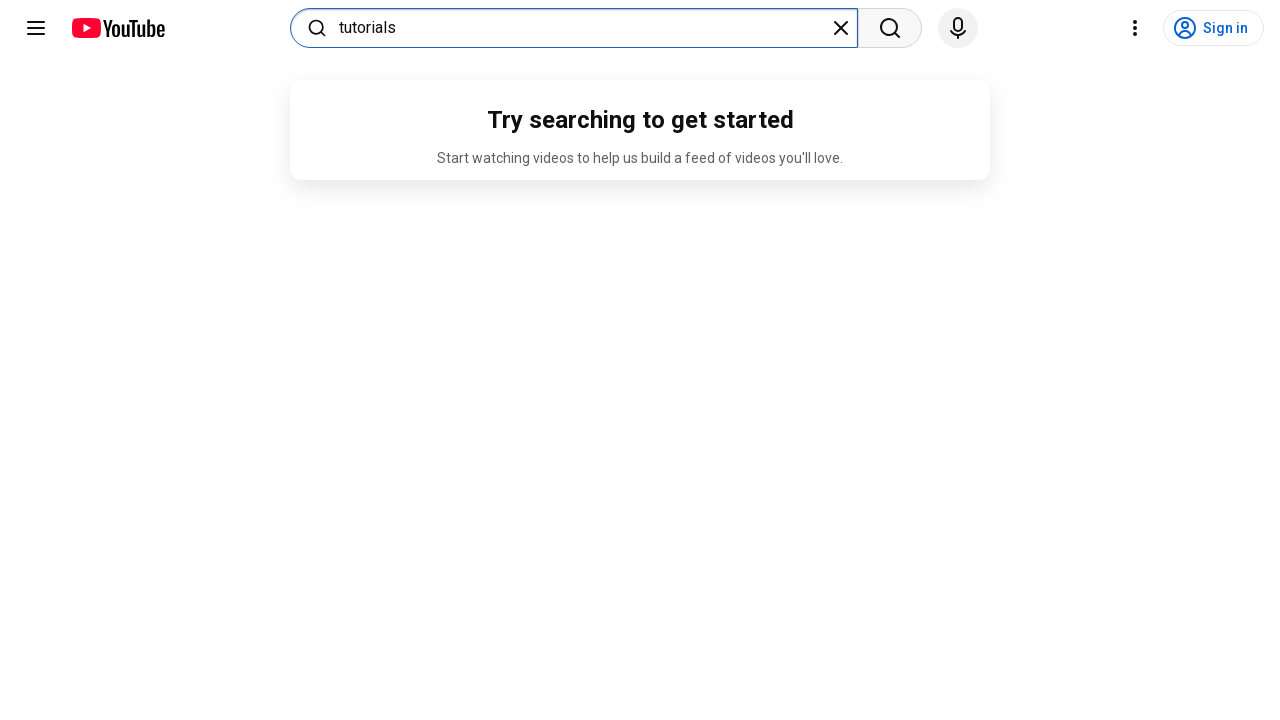

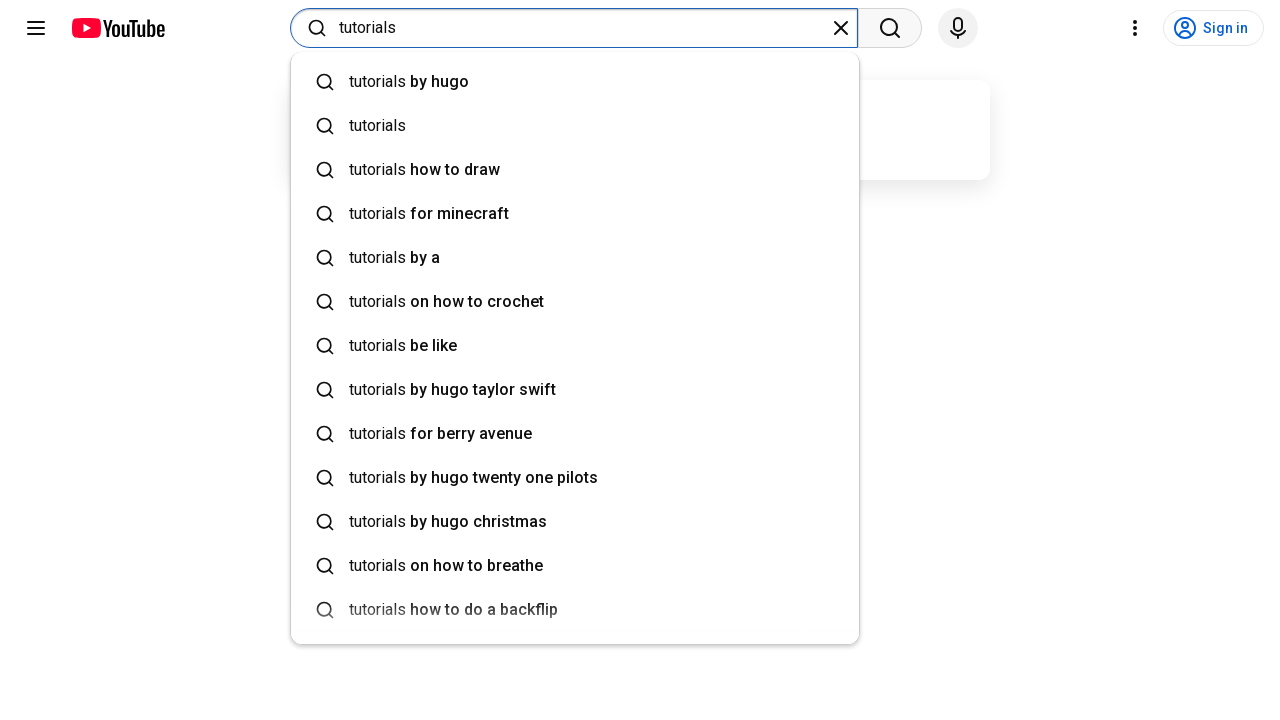